Verifies that the "Remember Me" checkbox is displayed on the login page

Starting URL: https://login2.nextbasecrm.com/

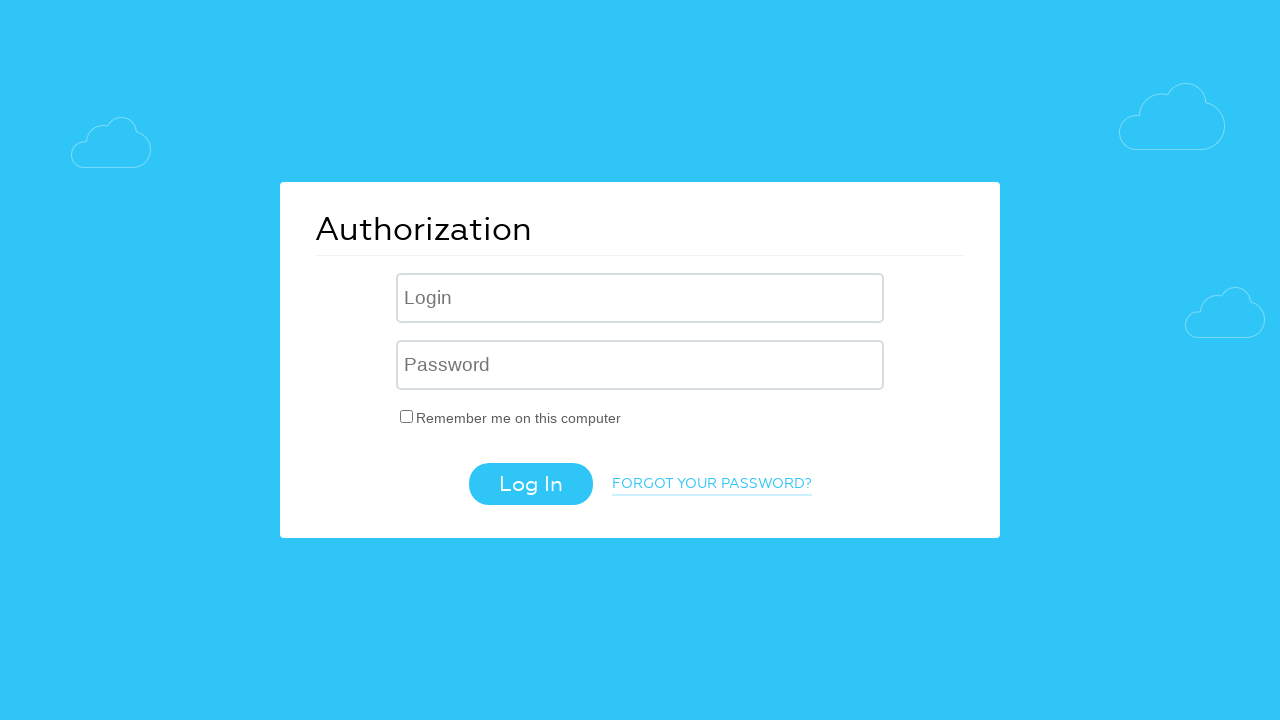

Located 'Remember Me' checkbox element
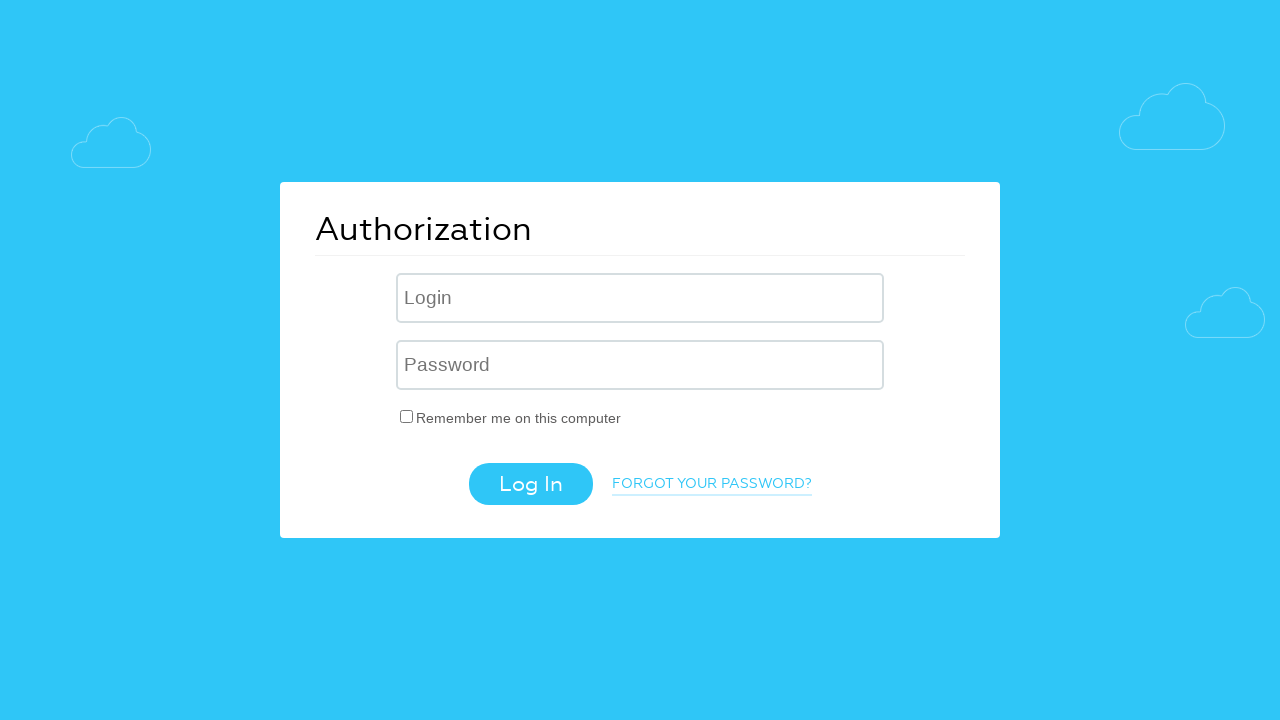

'Remember Me' checkbox is visible on the login page
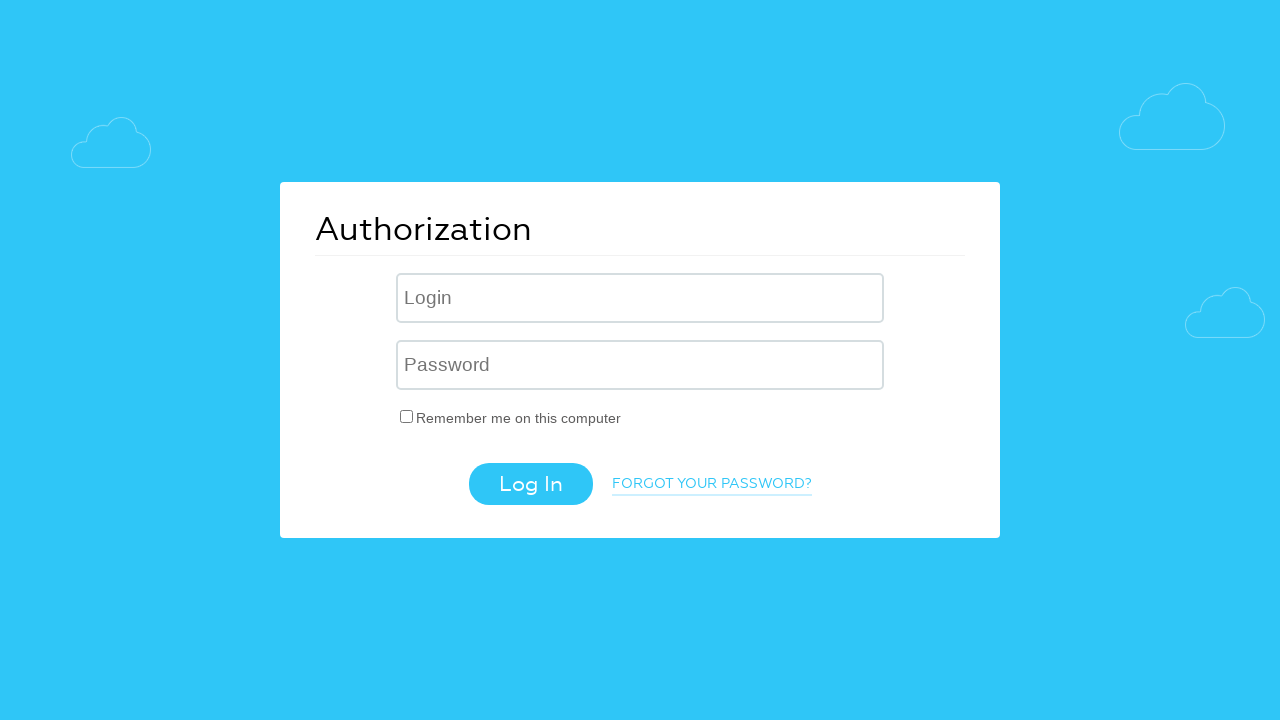

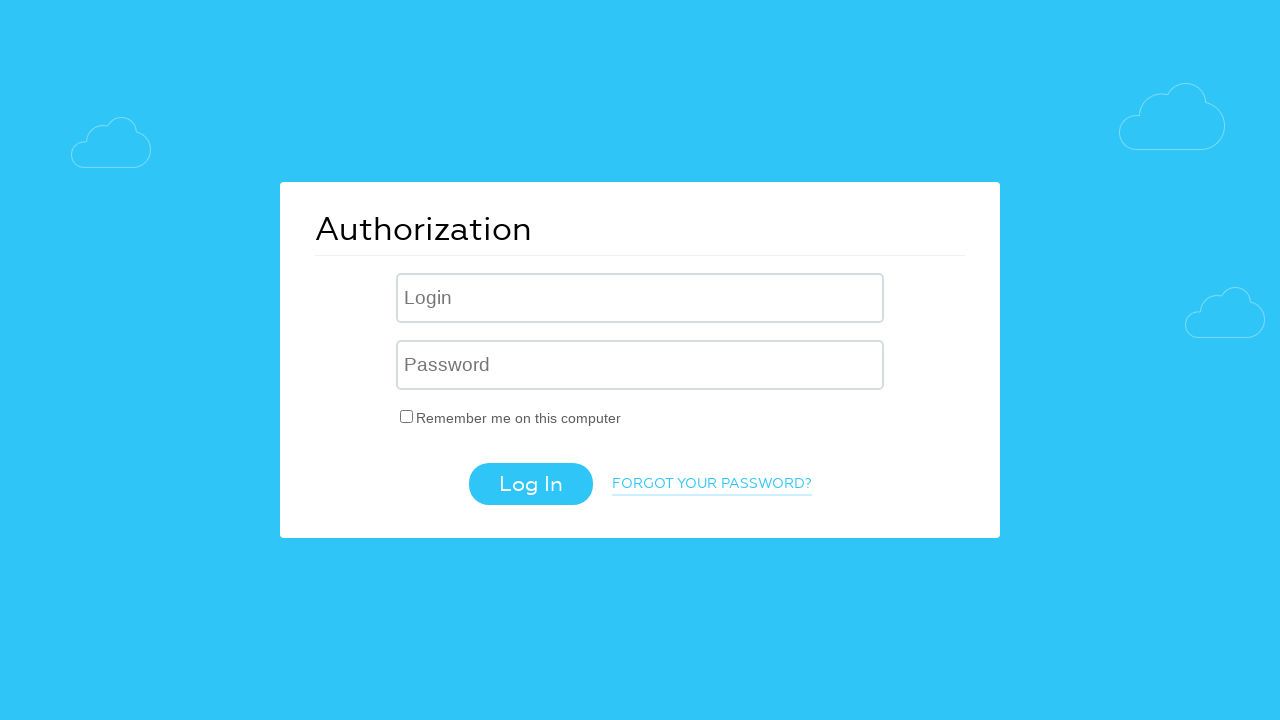